Opens the AskOmDch homepage and maximizes the browser window. This appears to be a placeholder test with no actual login actions implemented.

Starting URL: https://askomdch.com

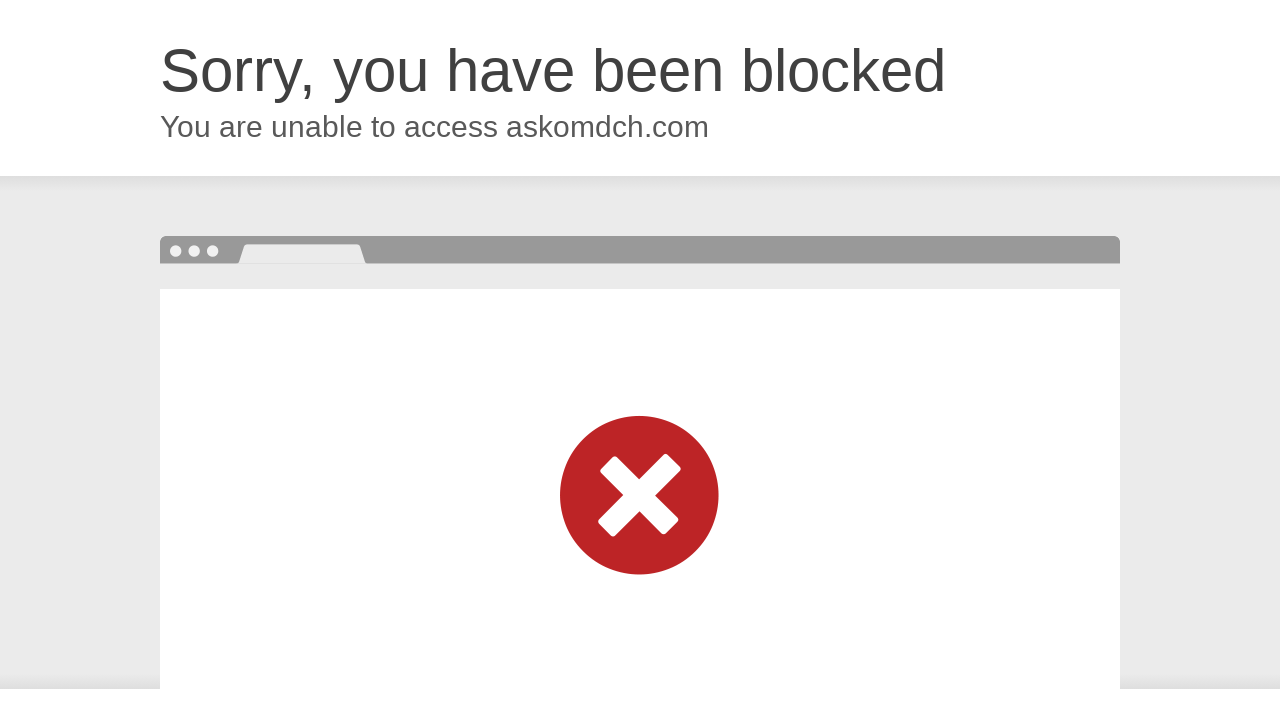

Set viewport to 1920x1080 to maximize browser window
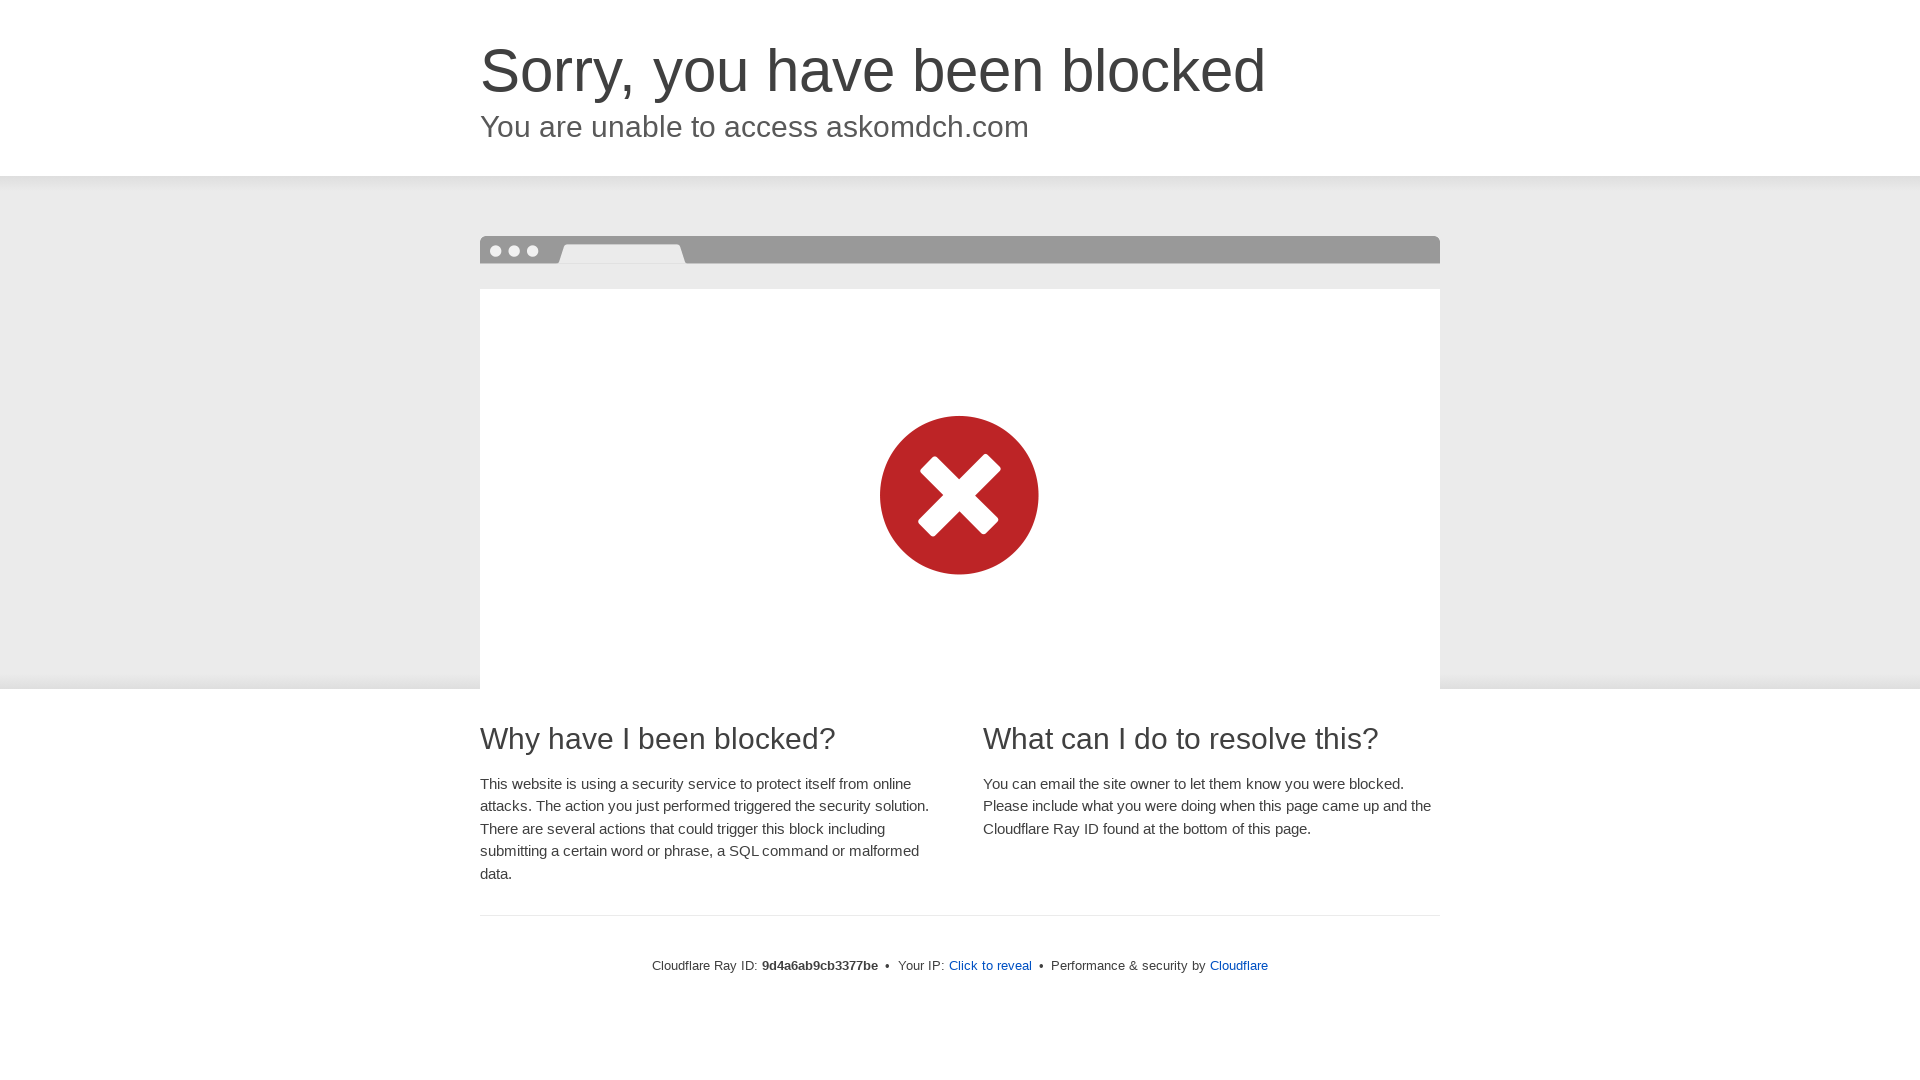

Waited for AskOmDch homepage to load (domcontentloaded)
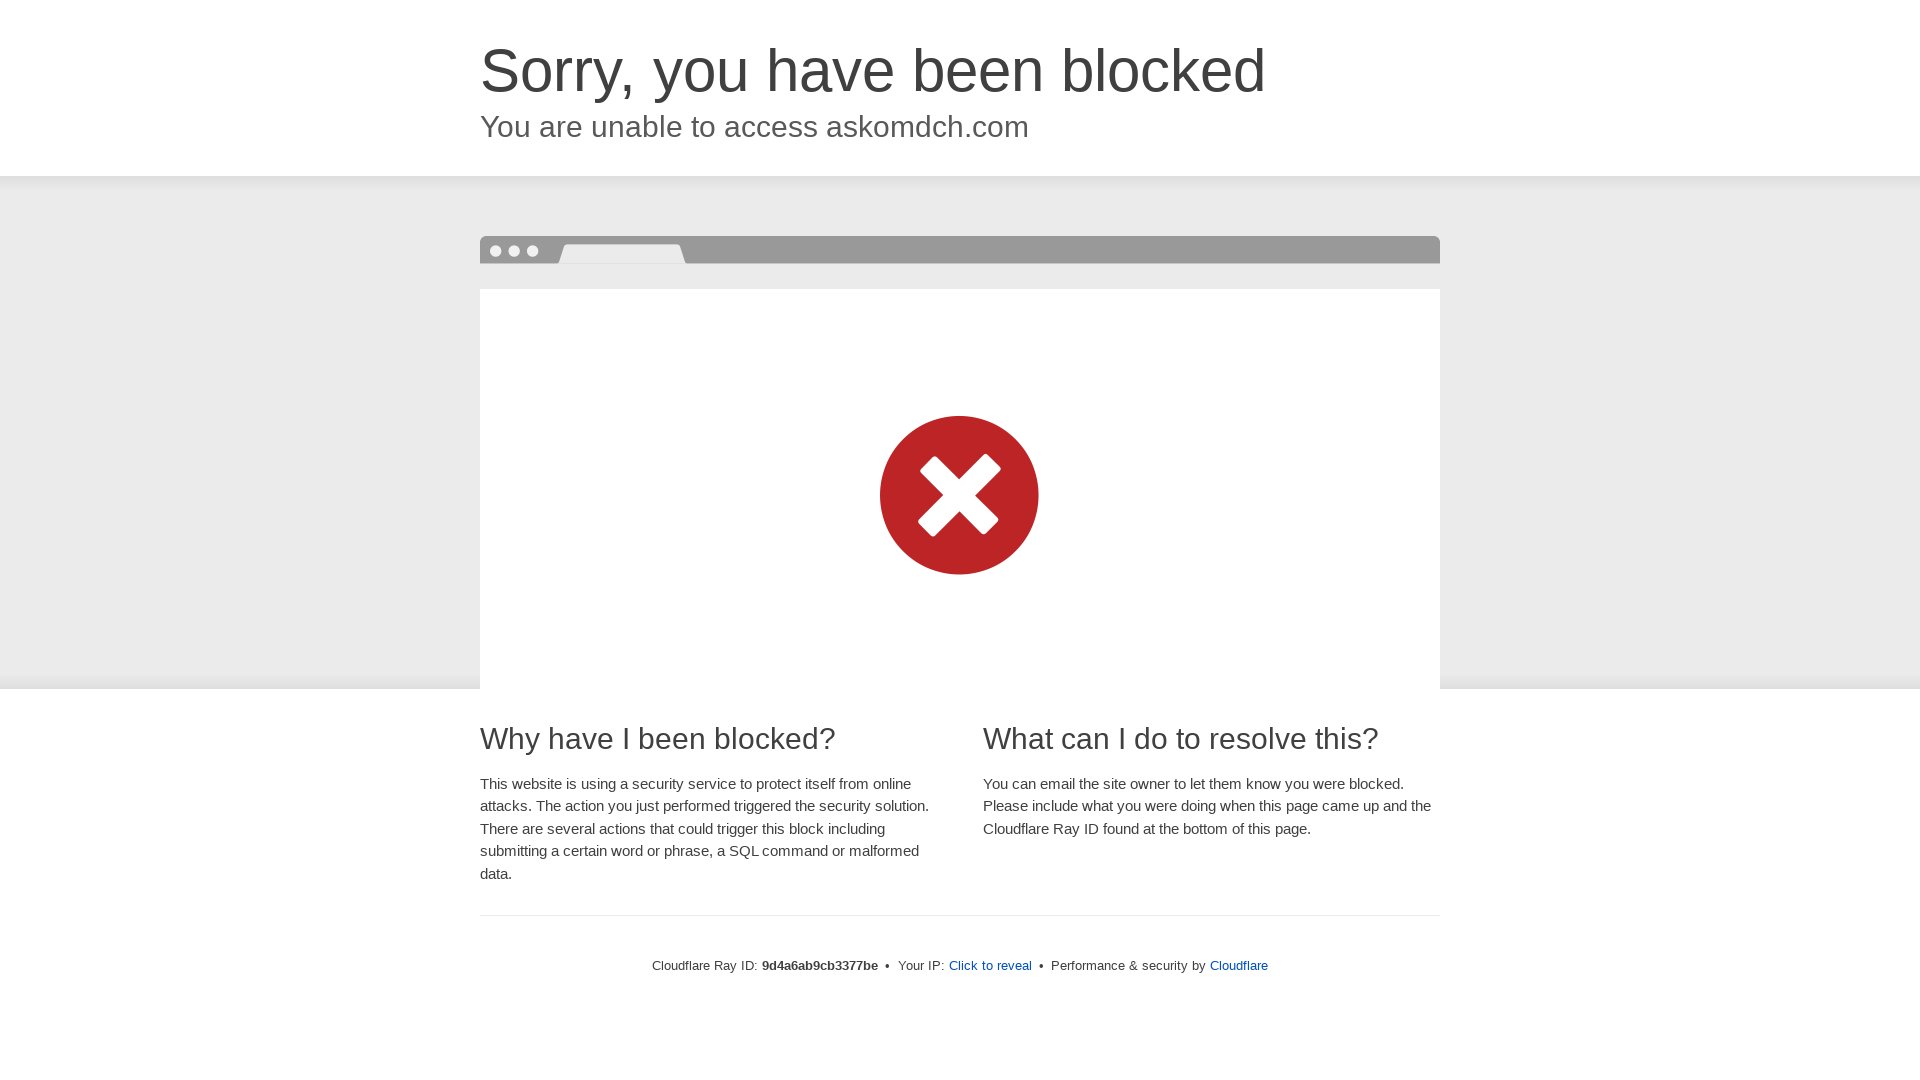

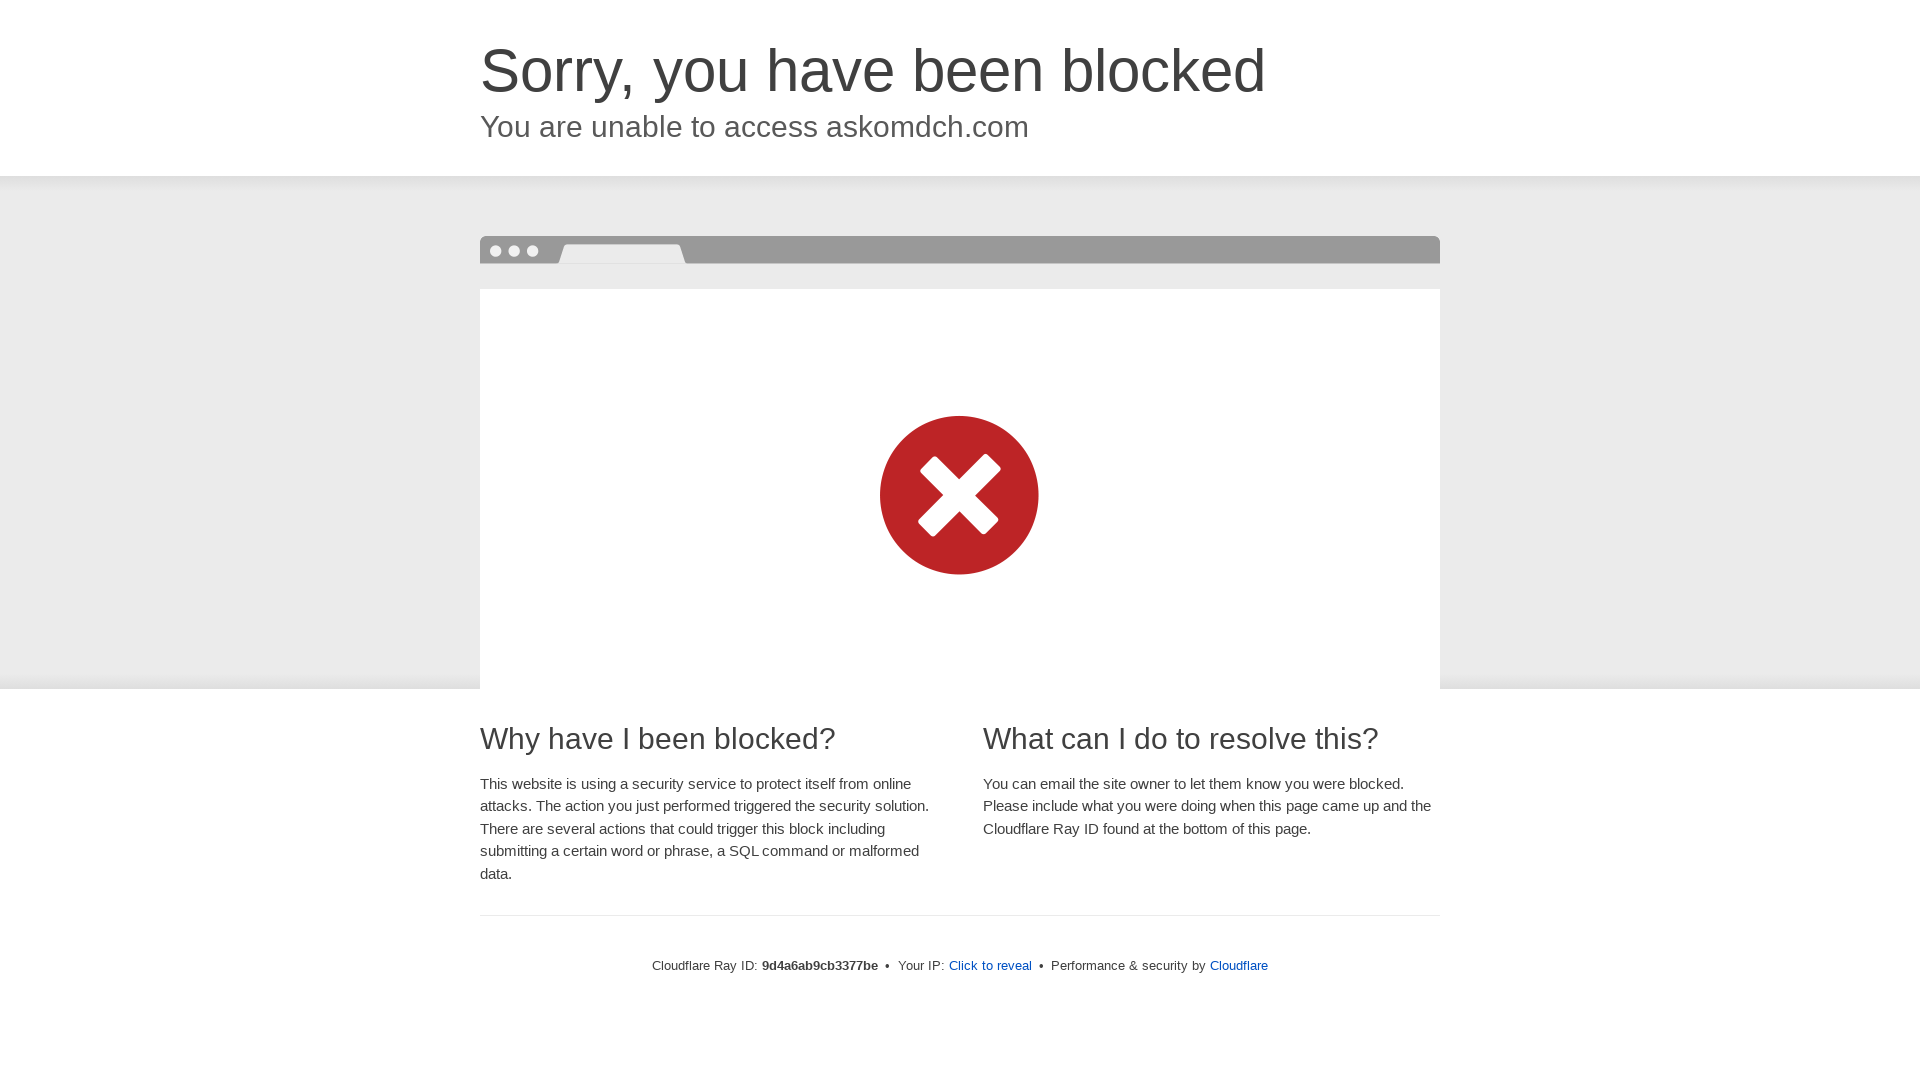